Tests that the browser back button works correctly with todo filters

Starting URL: https://demo.playwright.dev/todomvc

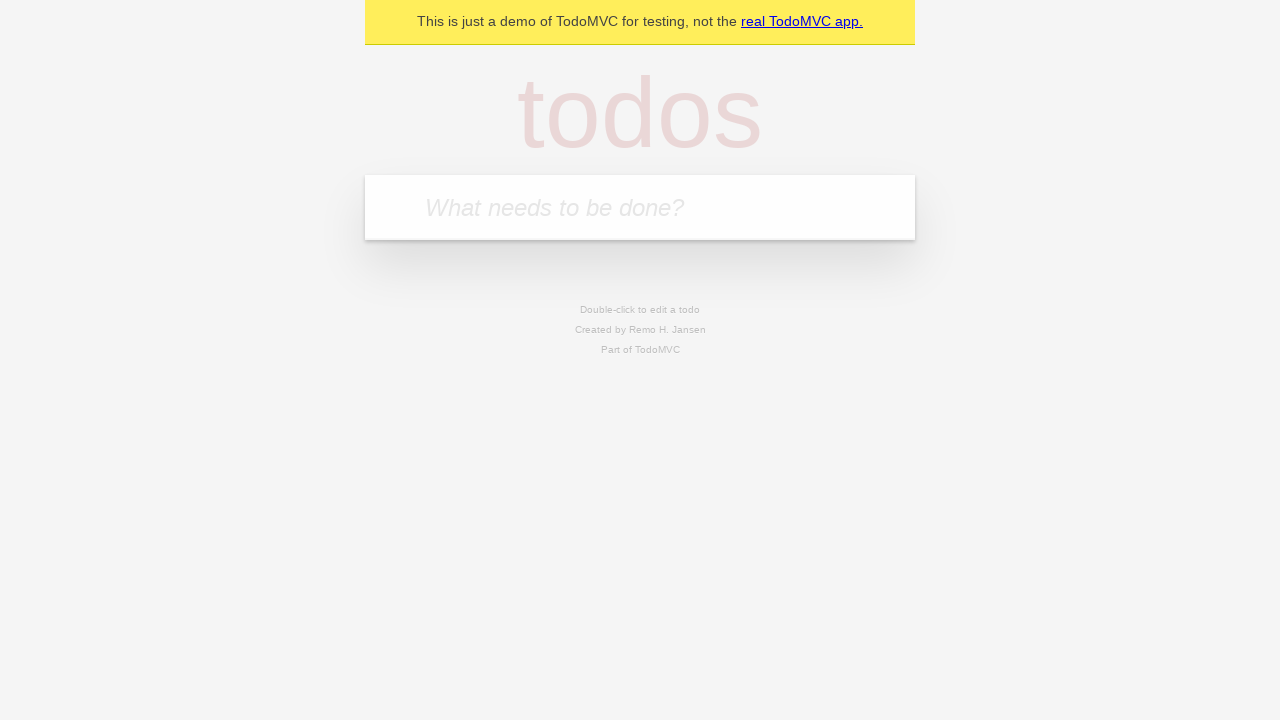

Filled todo input with 'buy some cheese' on internal:attr=[placeholder="What needs to be done?"i]
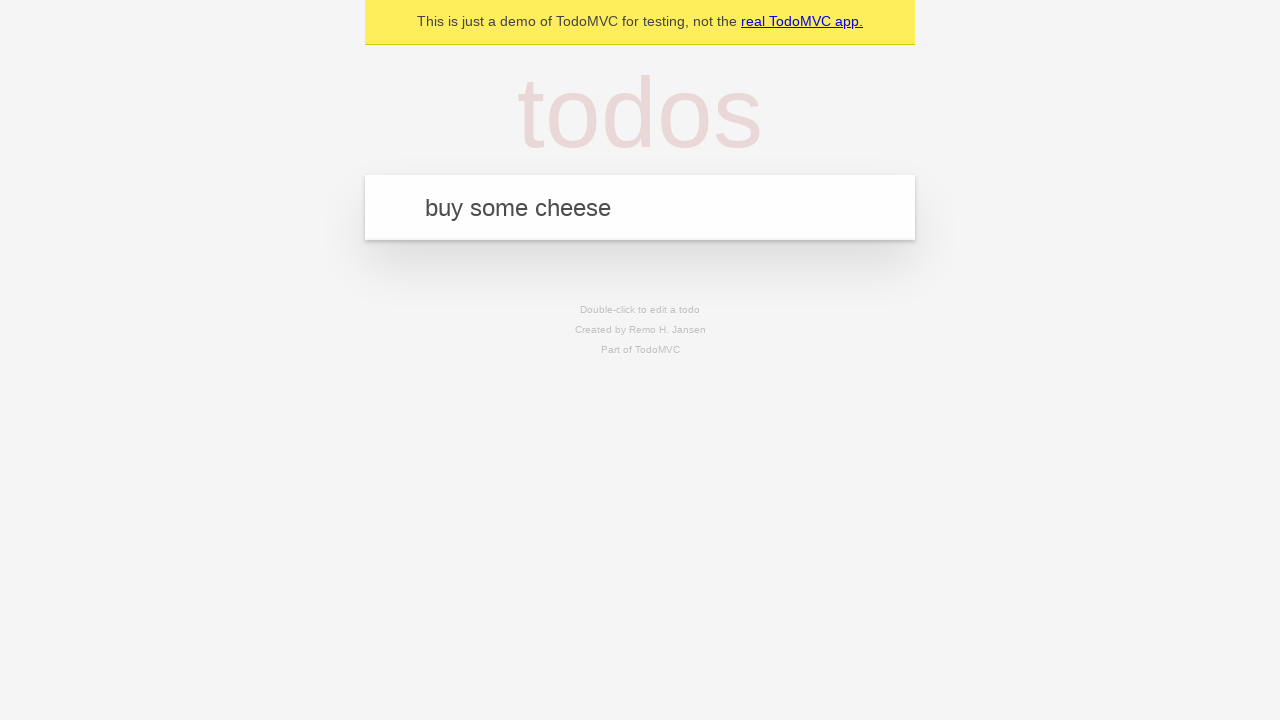

Pressed Enter to create first todo on internal:attr=[placeholder="What needs to be done?"i]
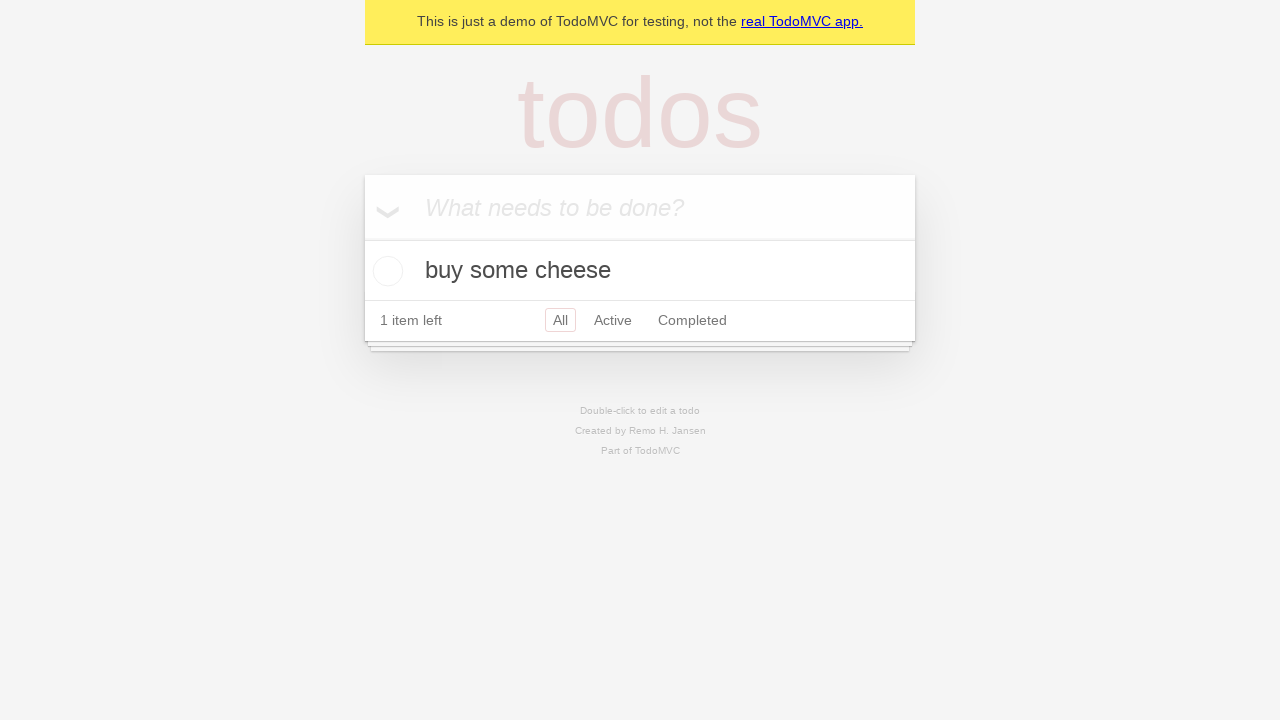

Filled todo input with 'feed the cat' on internal:attr=[placeholder="What needs to be done?"i]
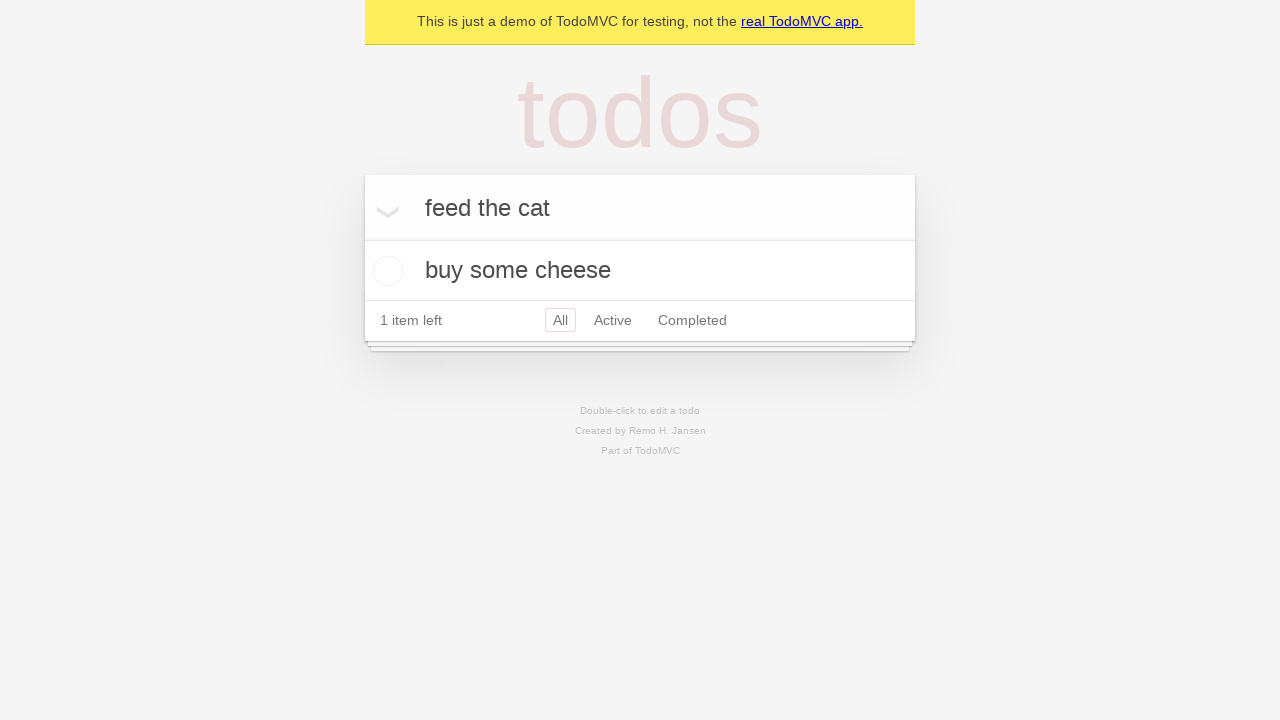

Pressed Enter to create second todo on internal:attr=[placeholder="What needs to be done?"i]
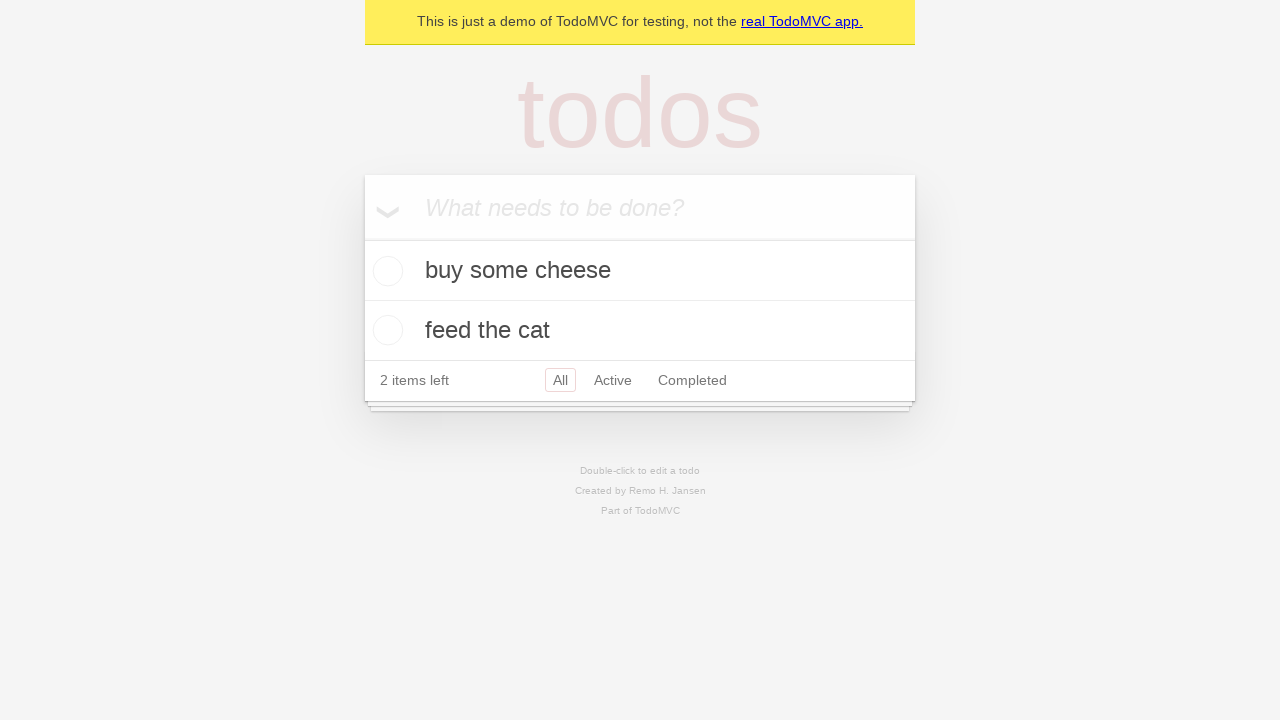

Filled todo input with 'book a doctors appointment' on internal:attr=[placeholder="What needs to be done?"i]
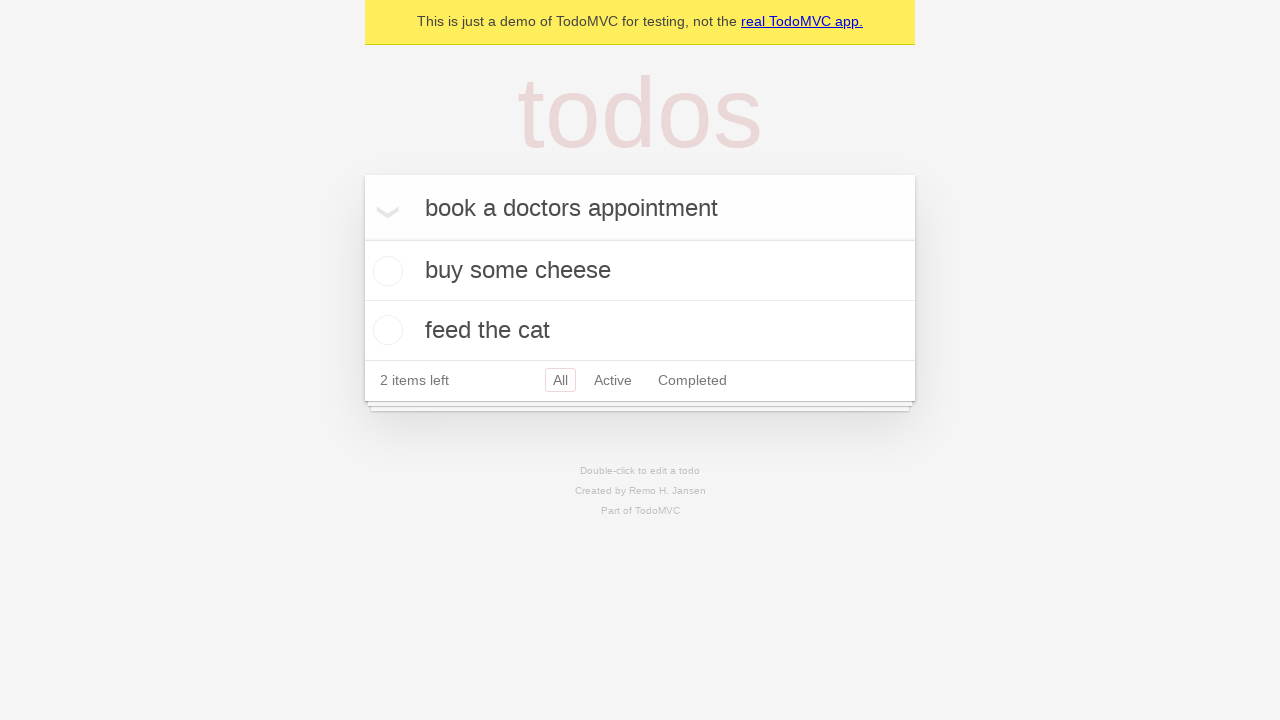

Pressed Enter to create third todo on internal:attr=[placeholder="What needs to be done?"i]
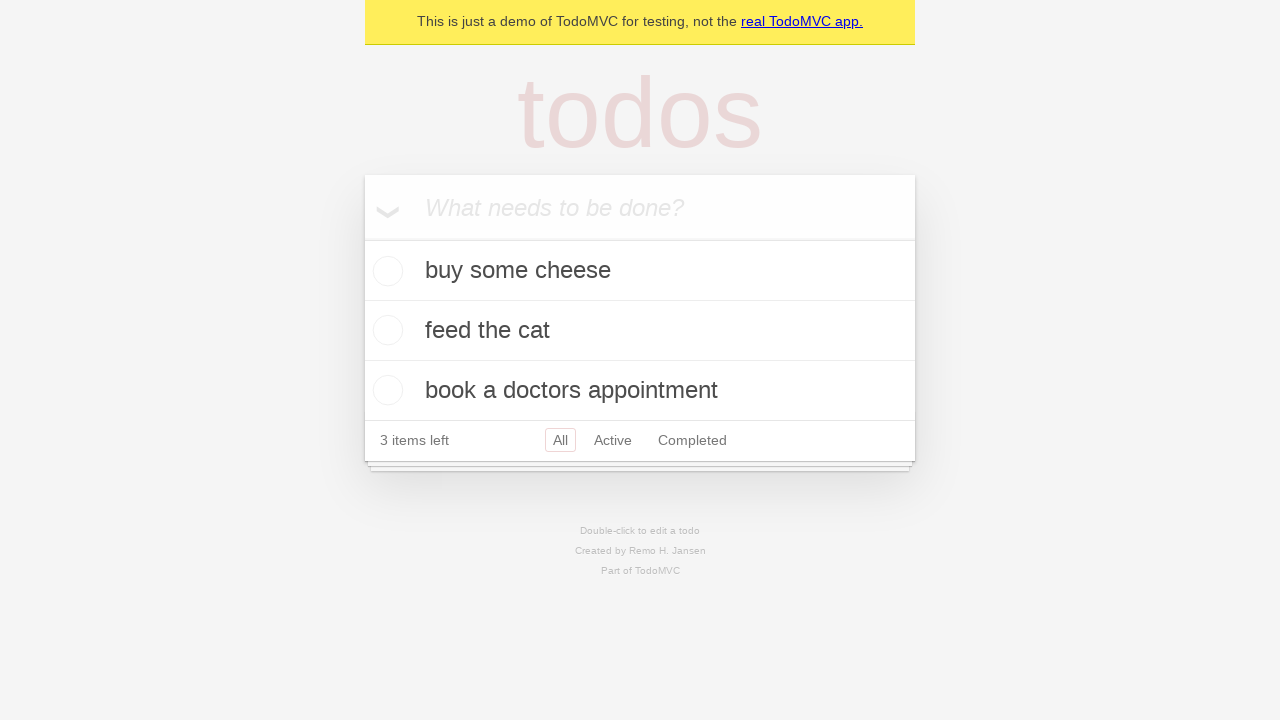

Checked second todo item (feed the cat) at (385, 330) on internal:testid=[data-testid="todo-item"s] >> nth=1 >> internal:role=checkbox
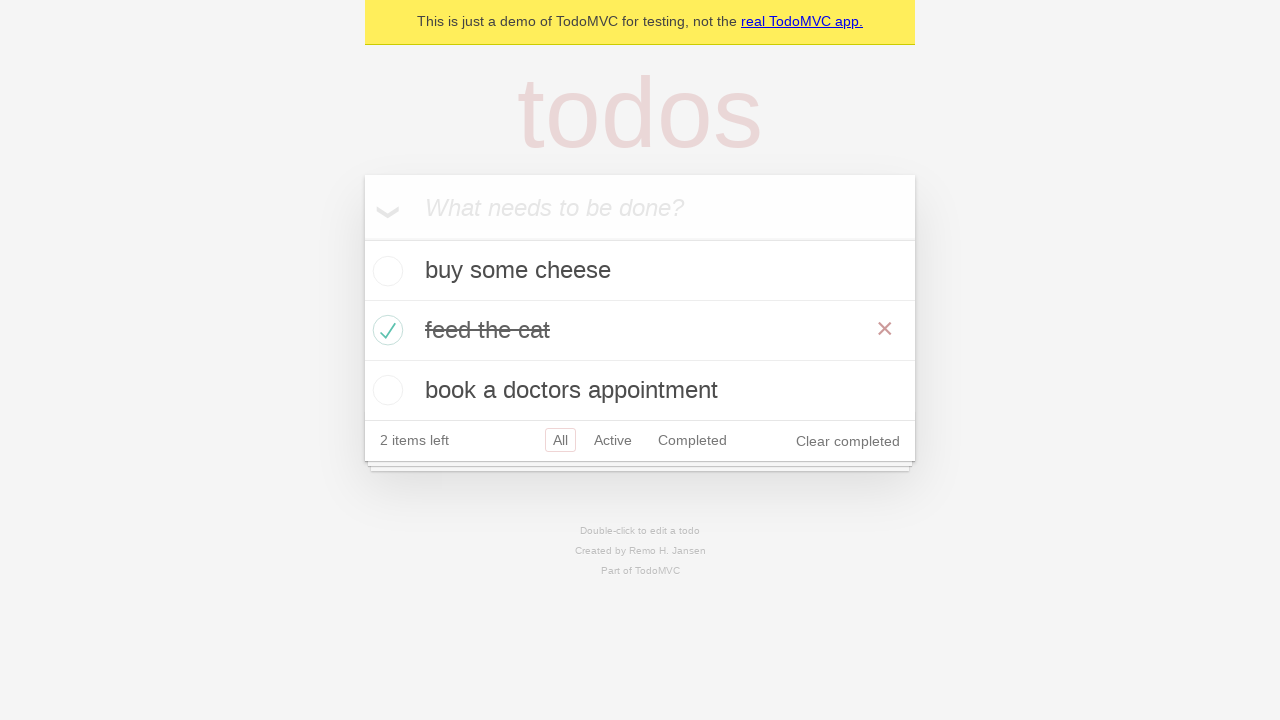

Clicked All filter at (560, 440) on internal:role=link[name="All"i]
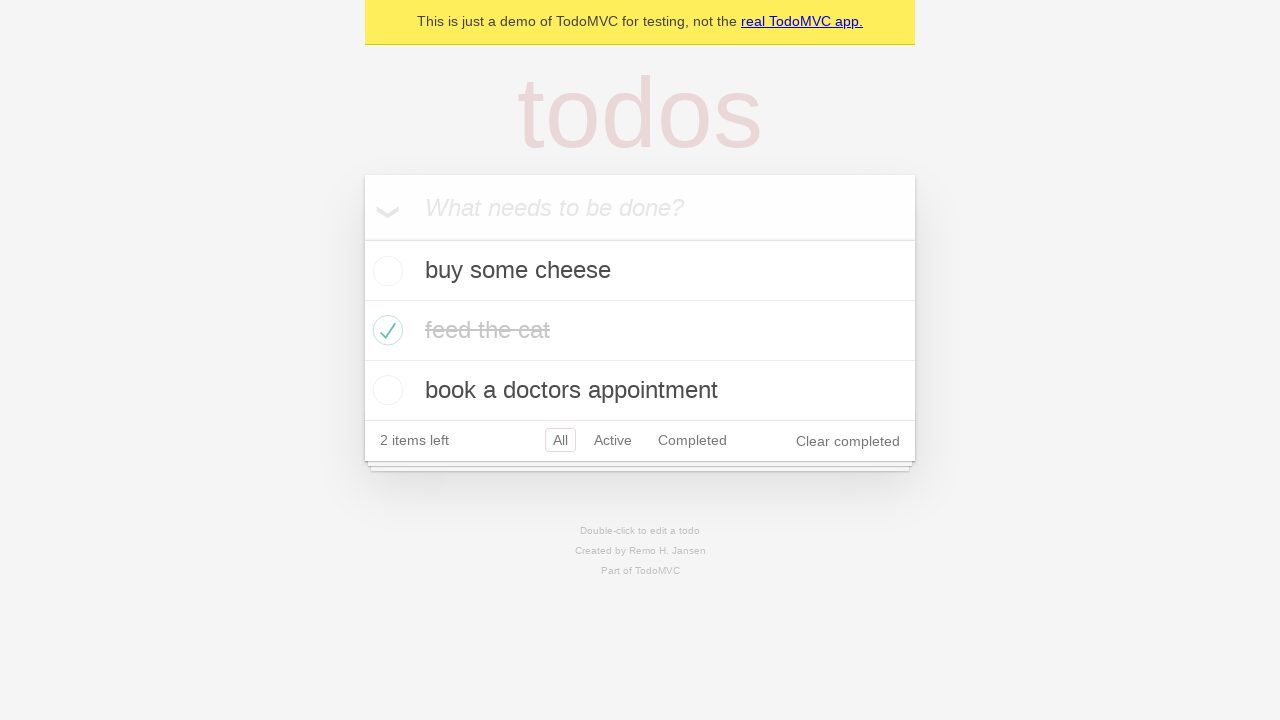

Clicked Active filter at (613, 440) on internal:role=link[name="Active"i]
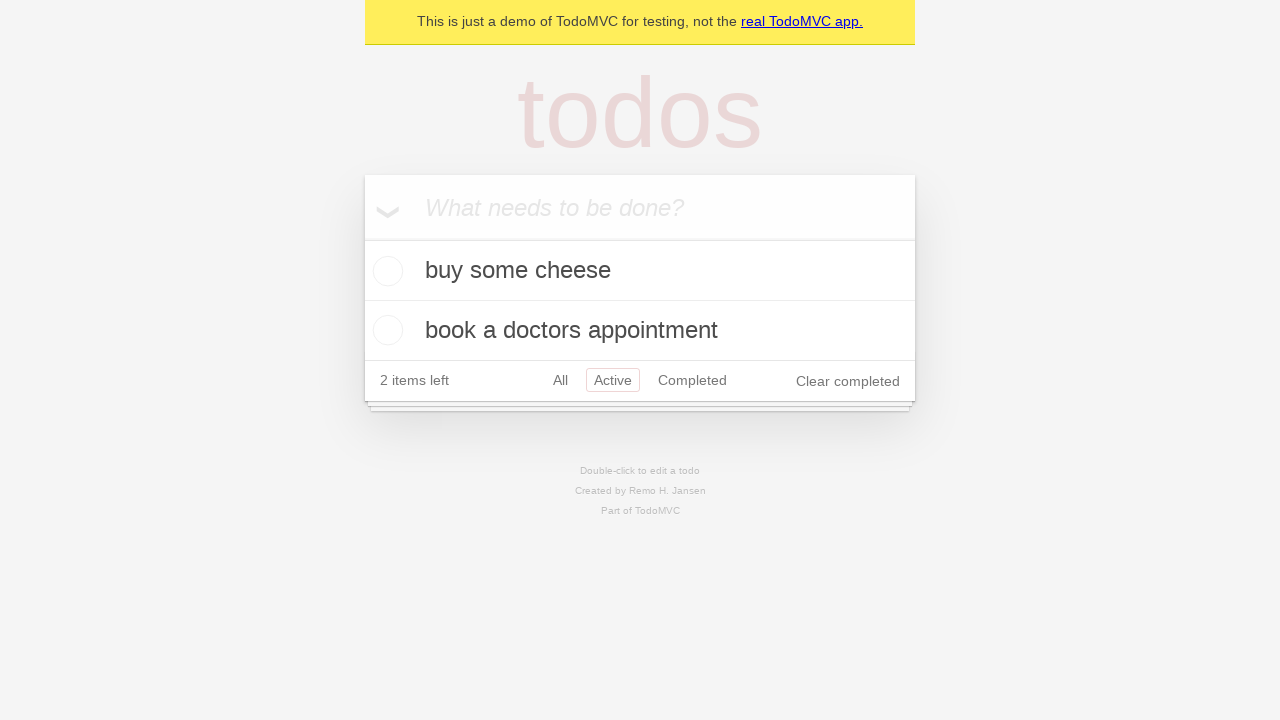

Clicked Completed filter at (692, 380) on internal:role=link[name="Completed"i]
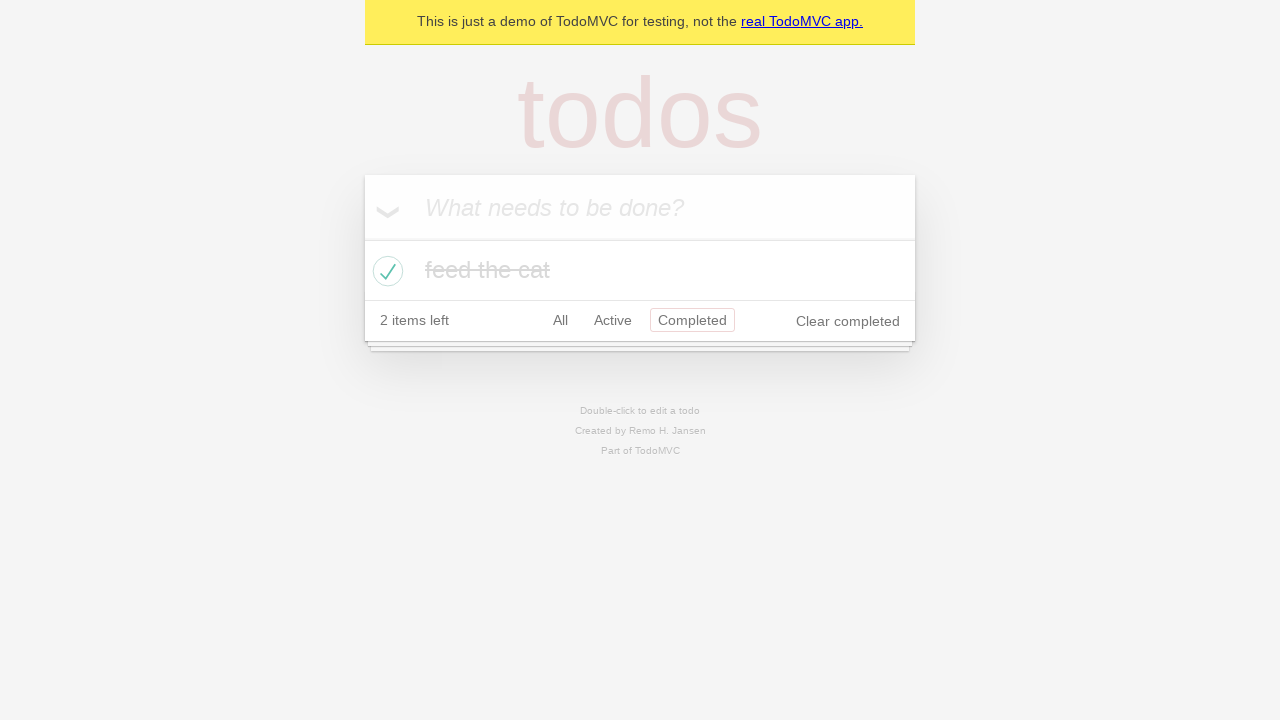

Navigated back from Completed filter
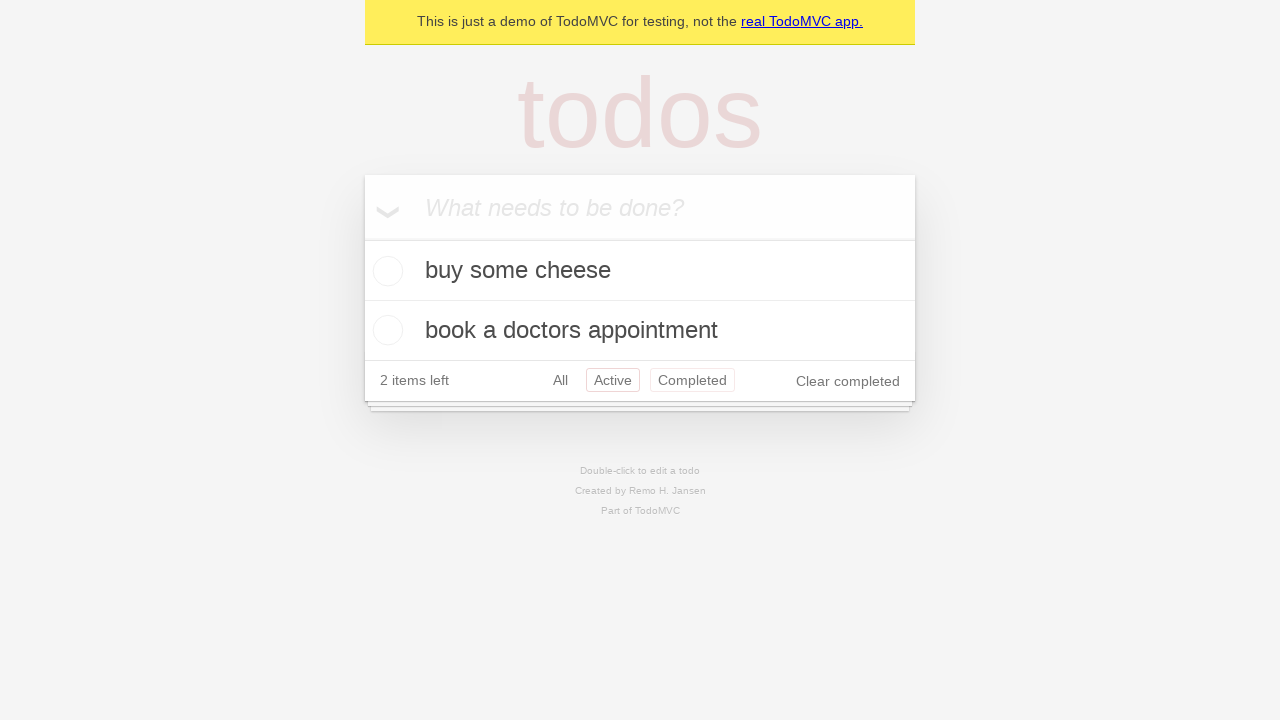

Navigated back from Active filter
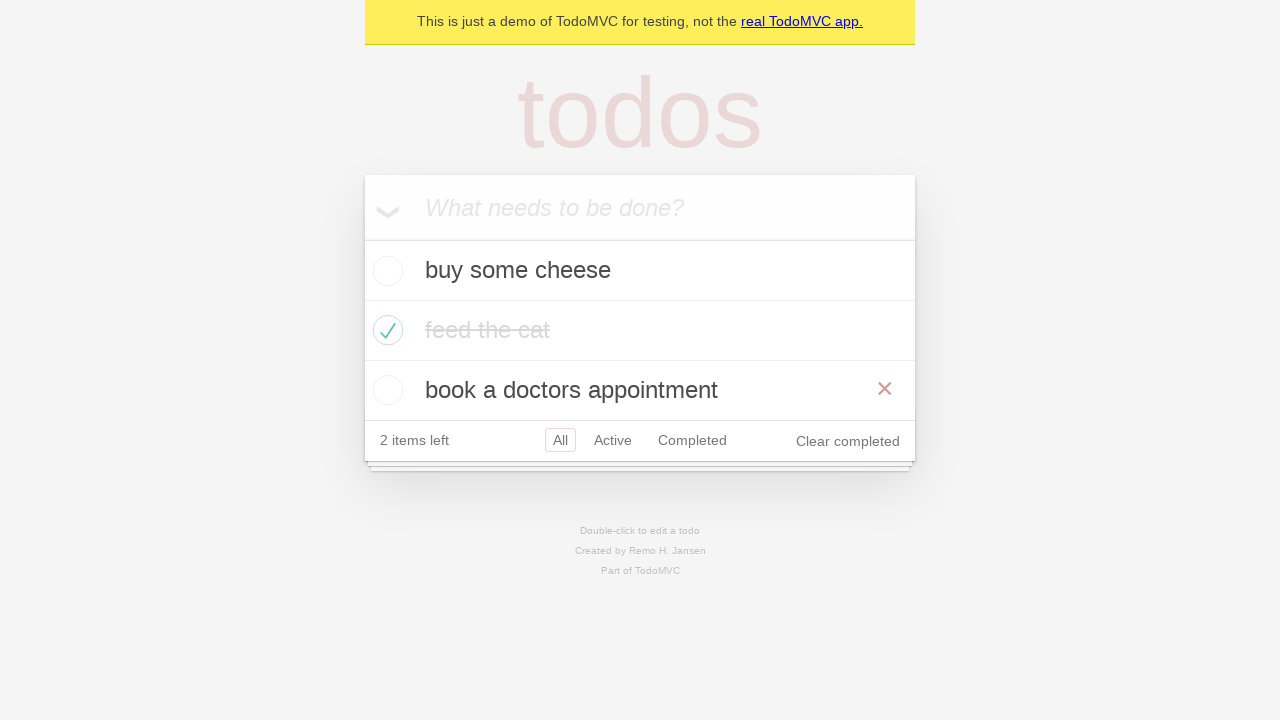

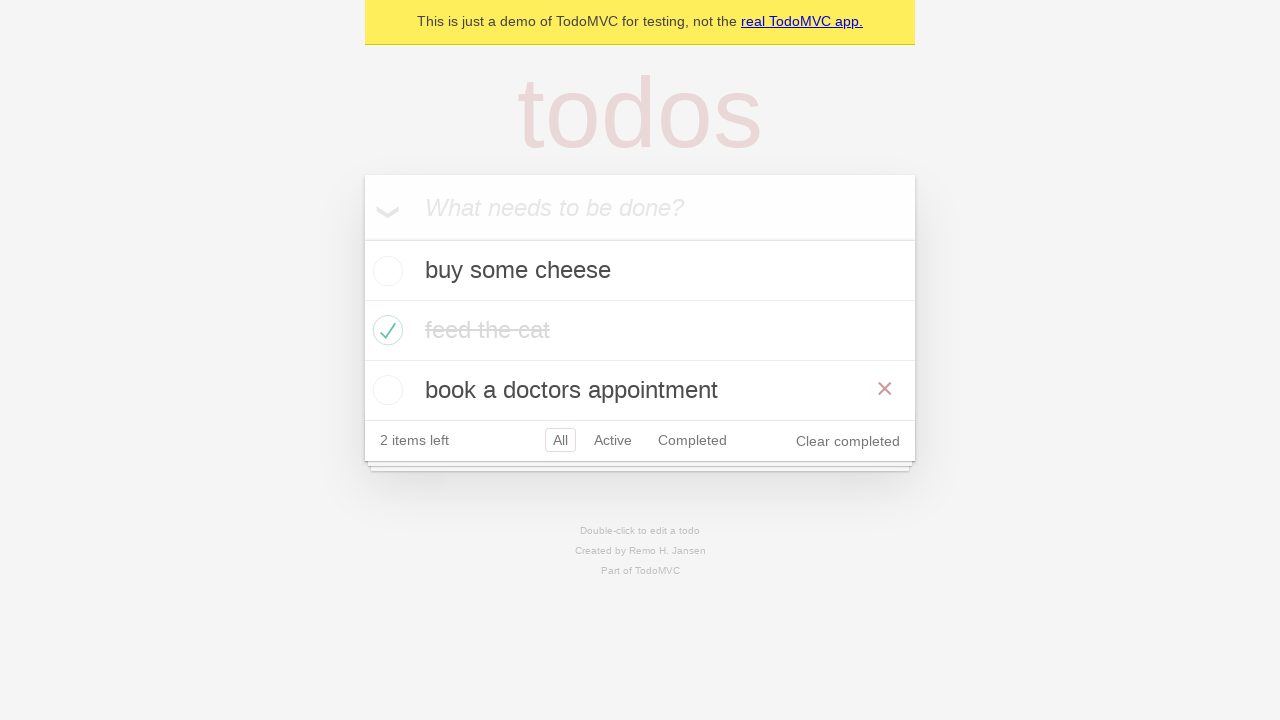